Tests username field visibility and CSS class using chained assertions before filling the field

Starting URL: https://demoqa.com/text-box

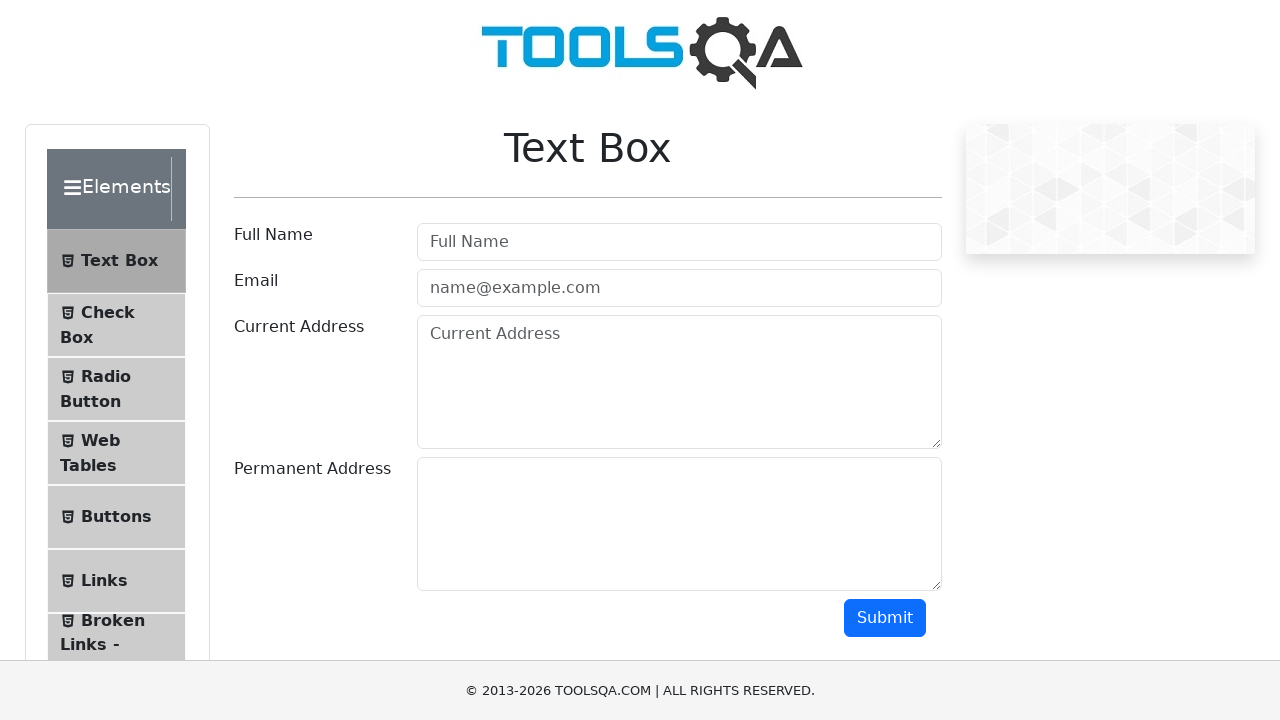

Waited for username field (#userName) to be visible
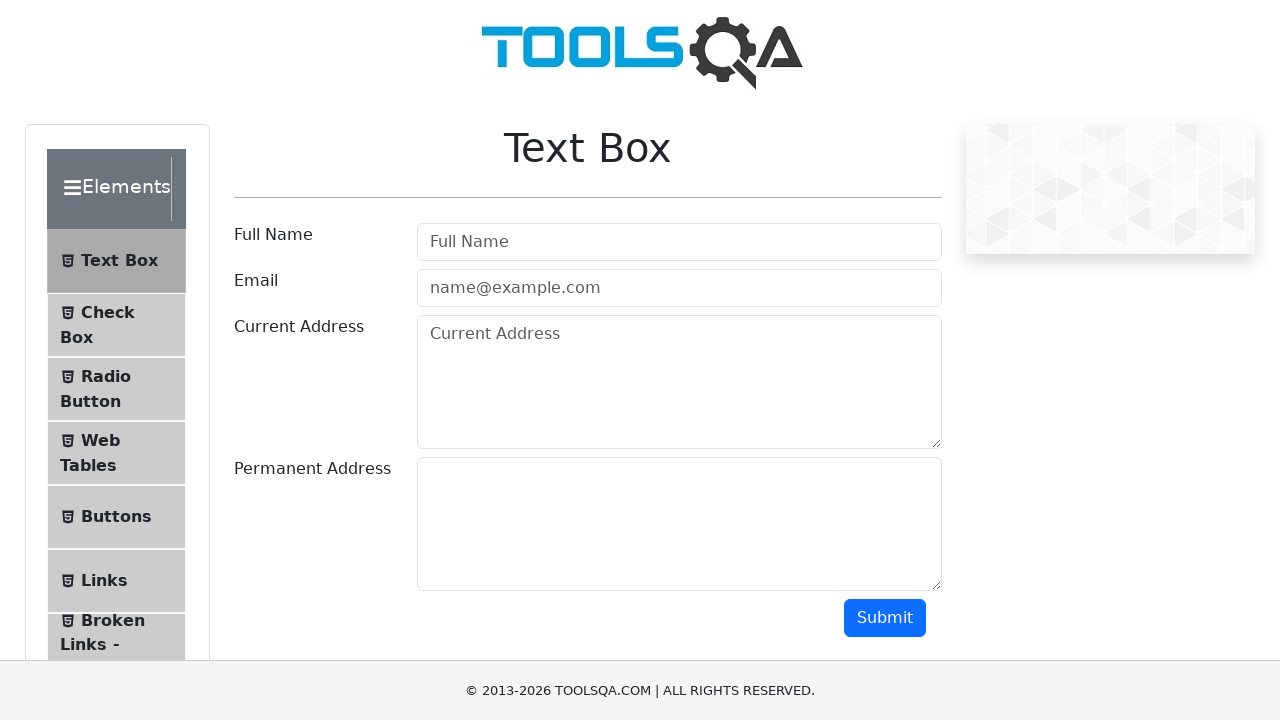

Asserted that username field has 'mr-sm-2' CSS class
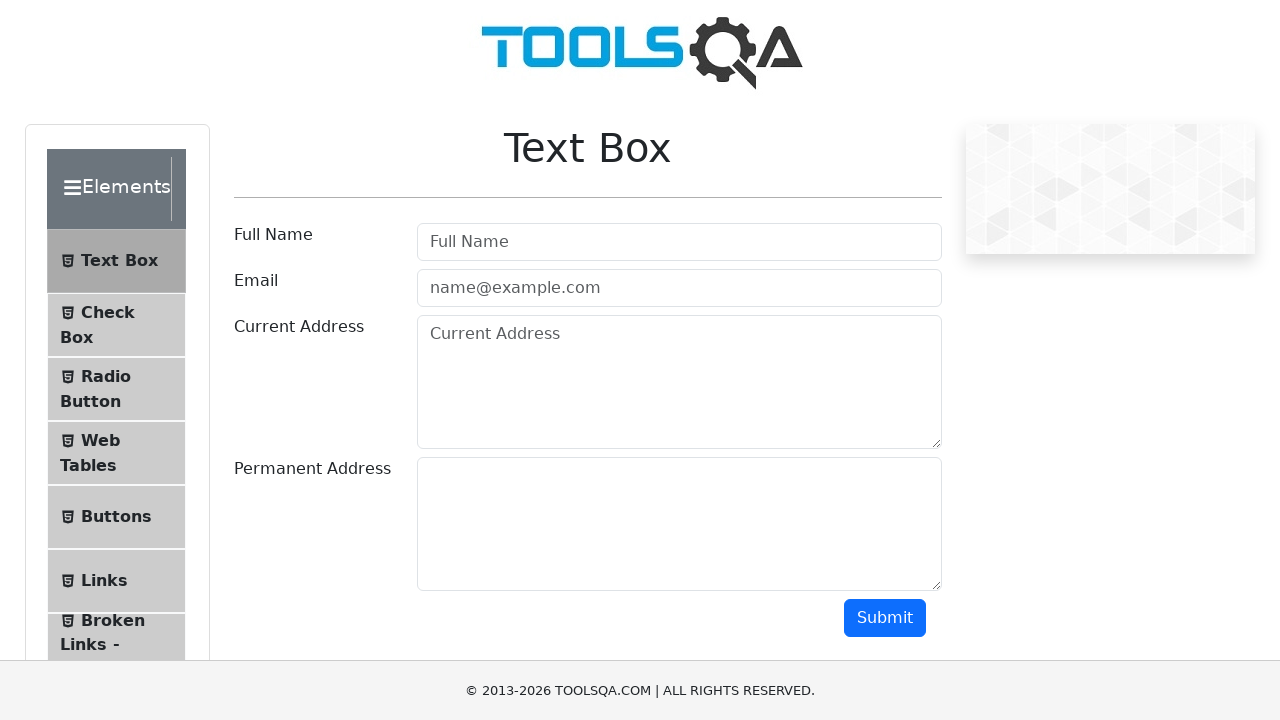

Filled username field with 'rodrigo' on #userName
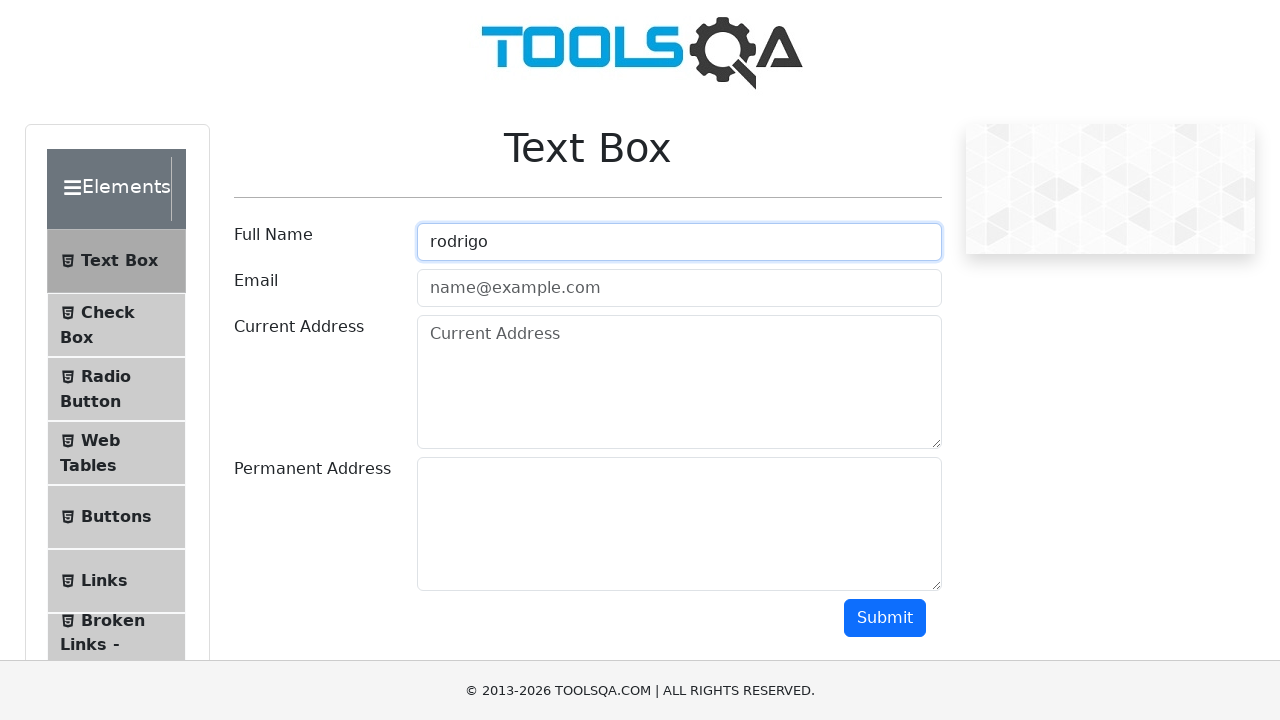

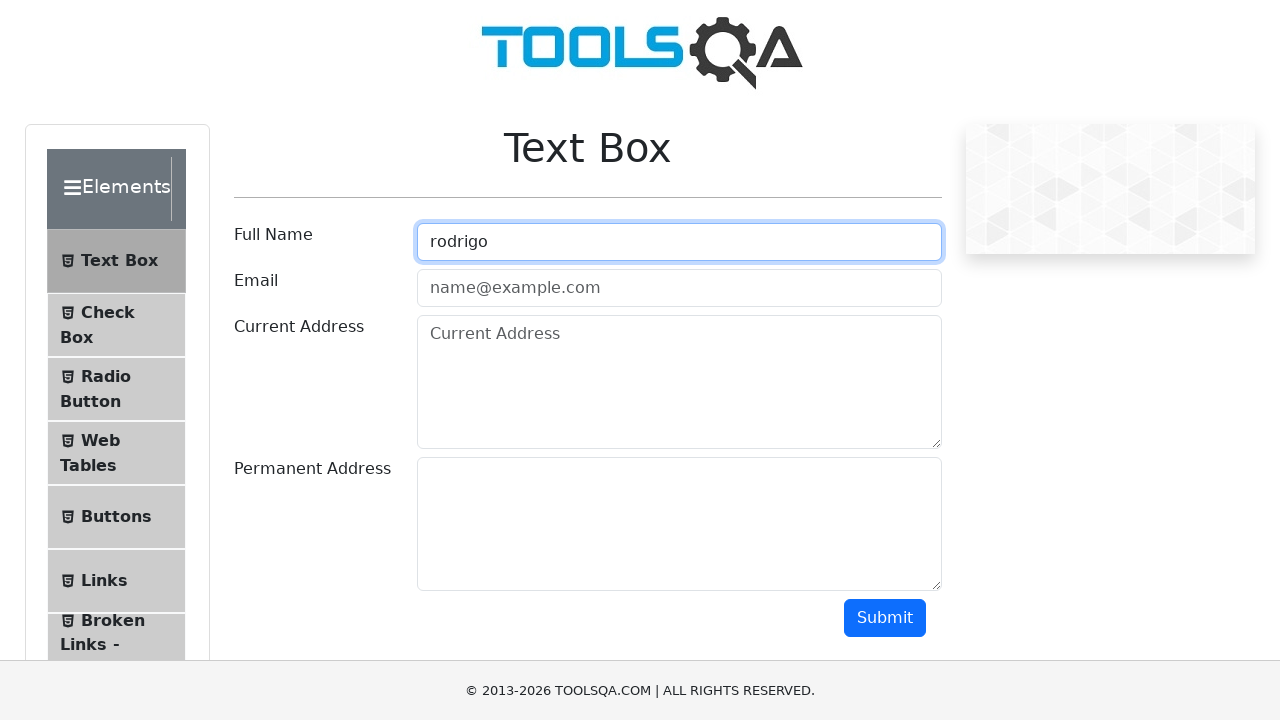